Tests explicit wait for element visibility - waits for specific text element to become visible on the page

Starting URL: https://kristinek.github.io/site/examples/sync

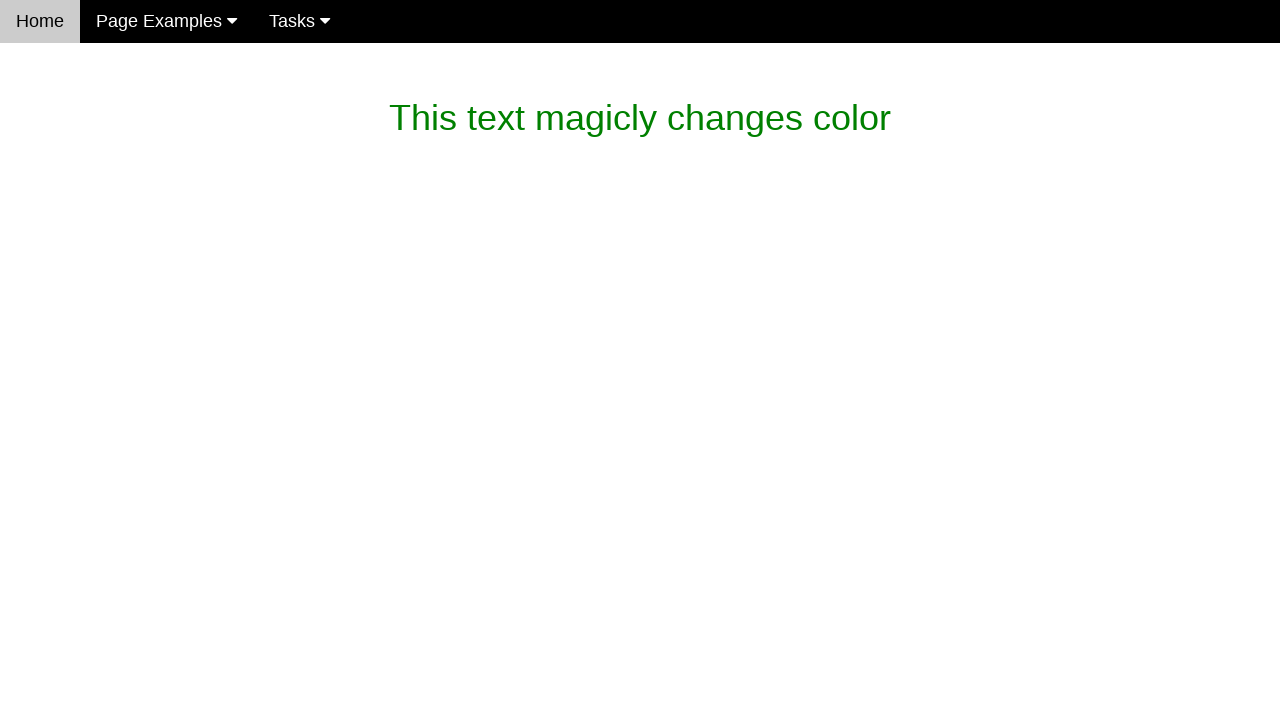

Verified initial text content is 'This text magicly changes color'
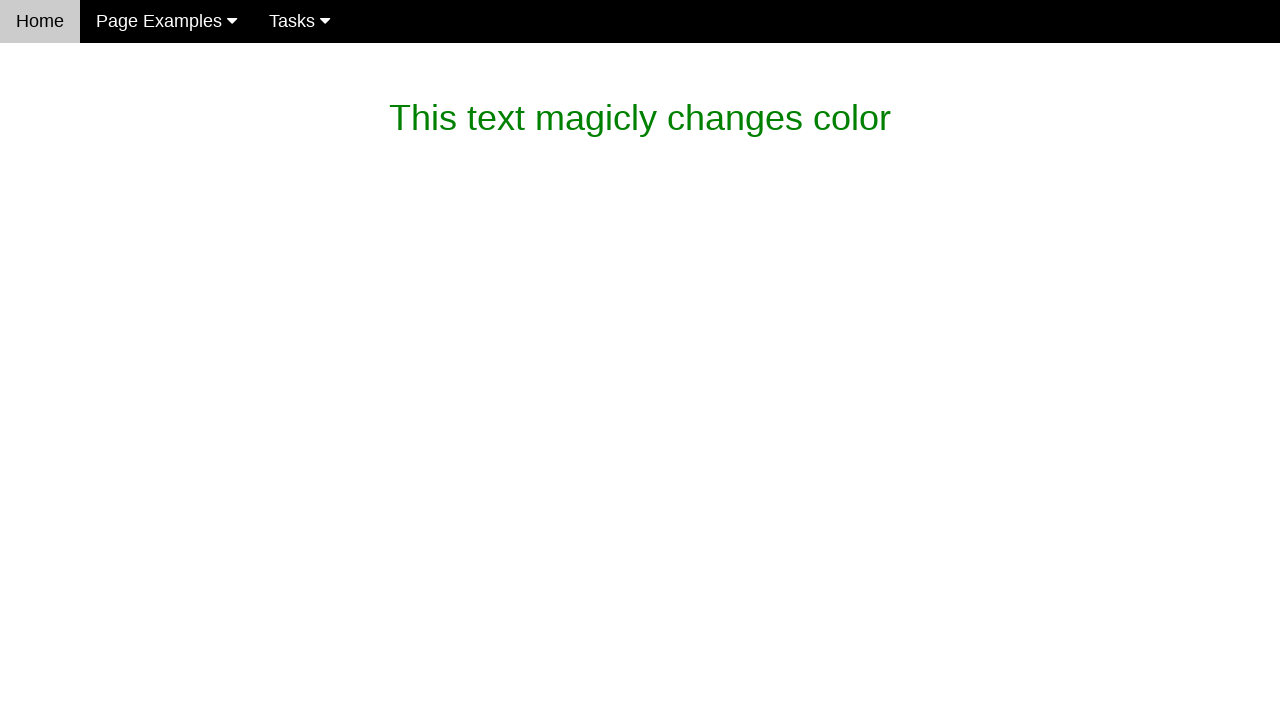

Waited for element with text 'What is this magic? It's dev magic~' to become visible
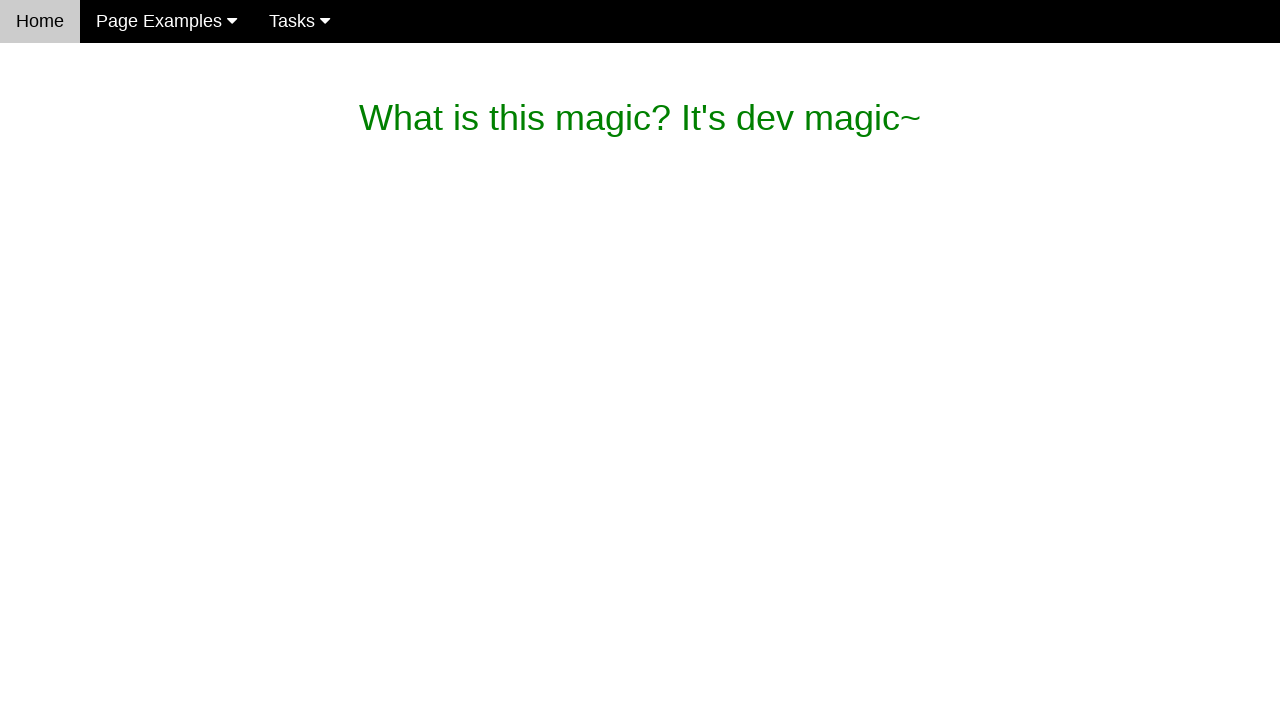

Verified text has changed to 'What is this magic? It's dev magic~'
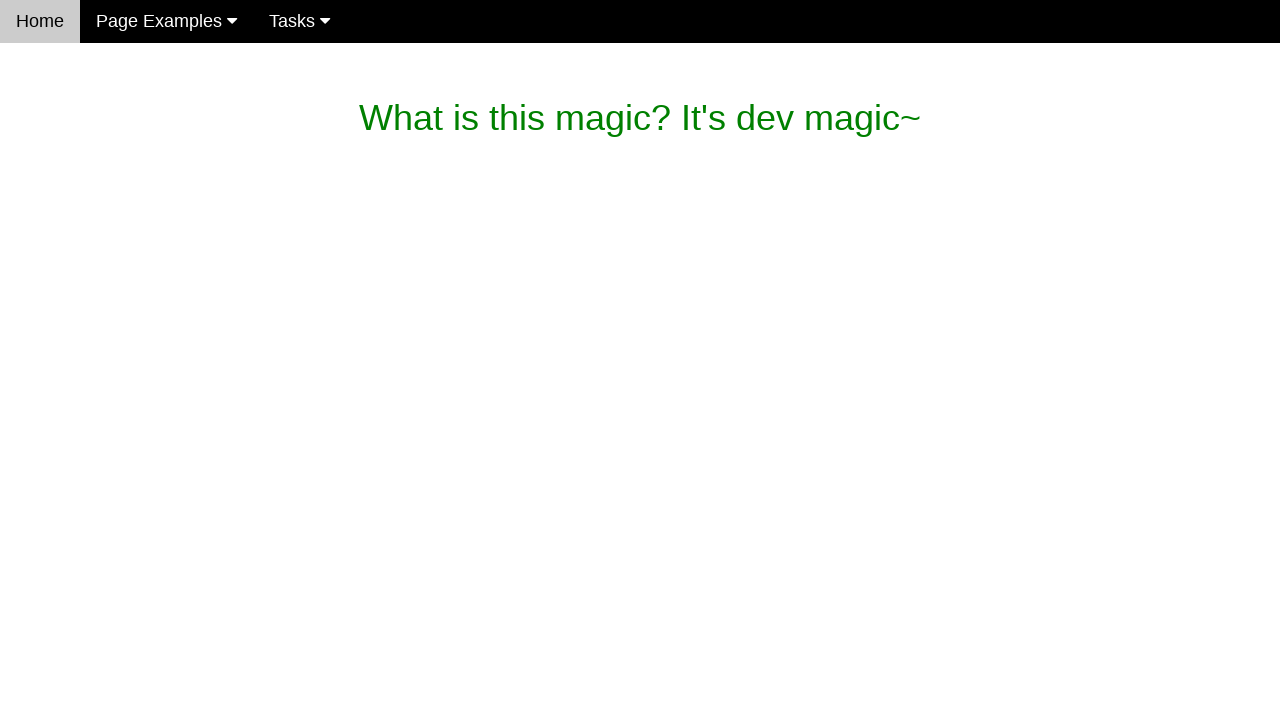

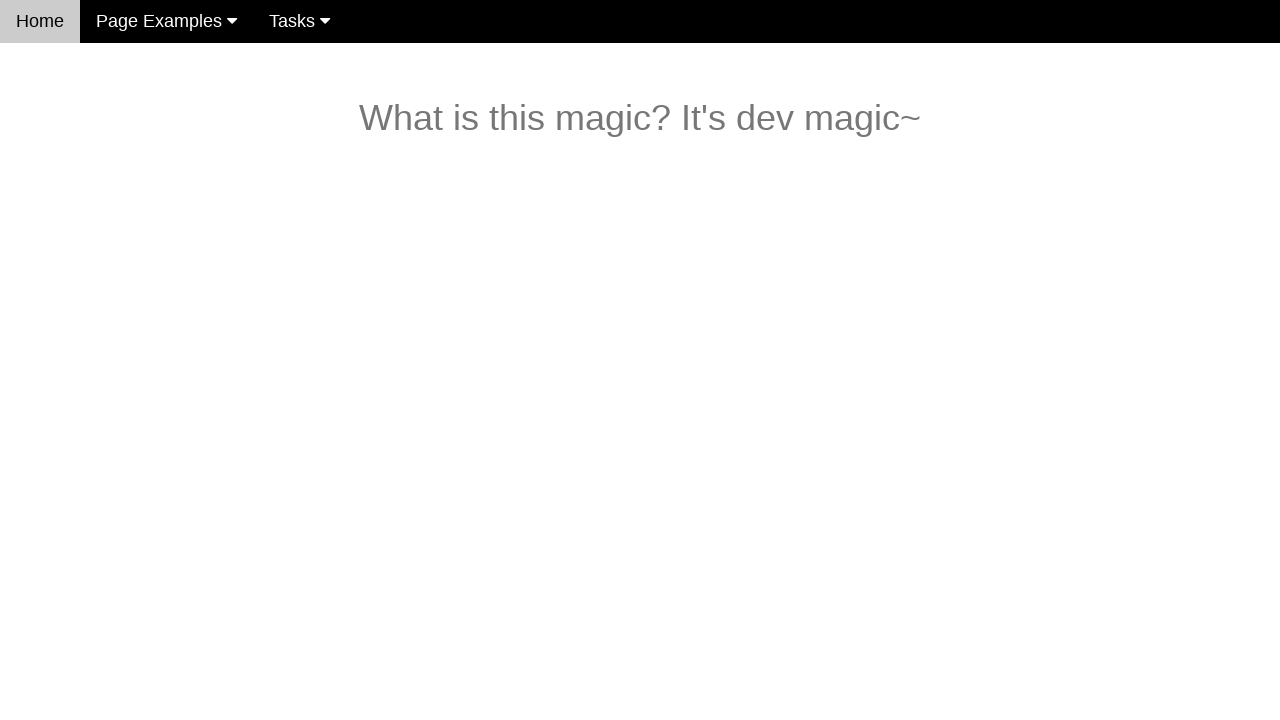